Tests the Python.org search functionality by entering "pycon" in the search box and submitting the search form

Starting URL: http://www.python.org

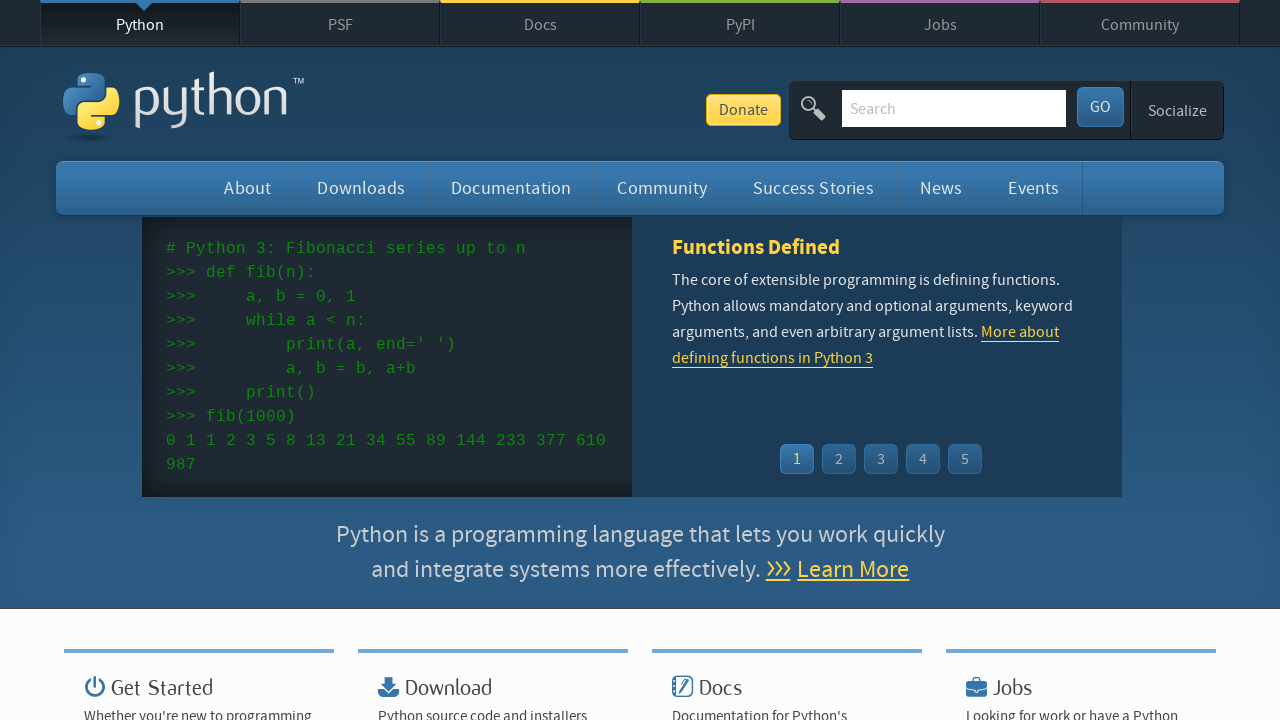

Verified page title contains 'Python'
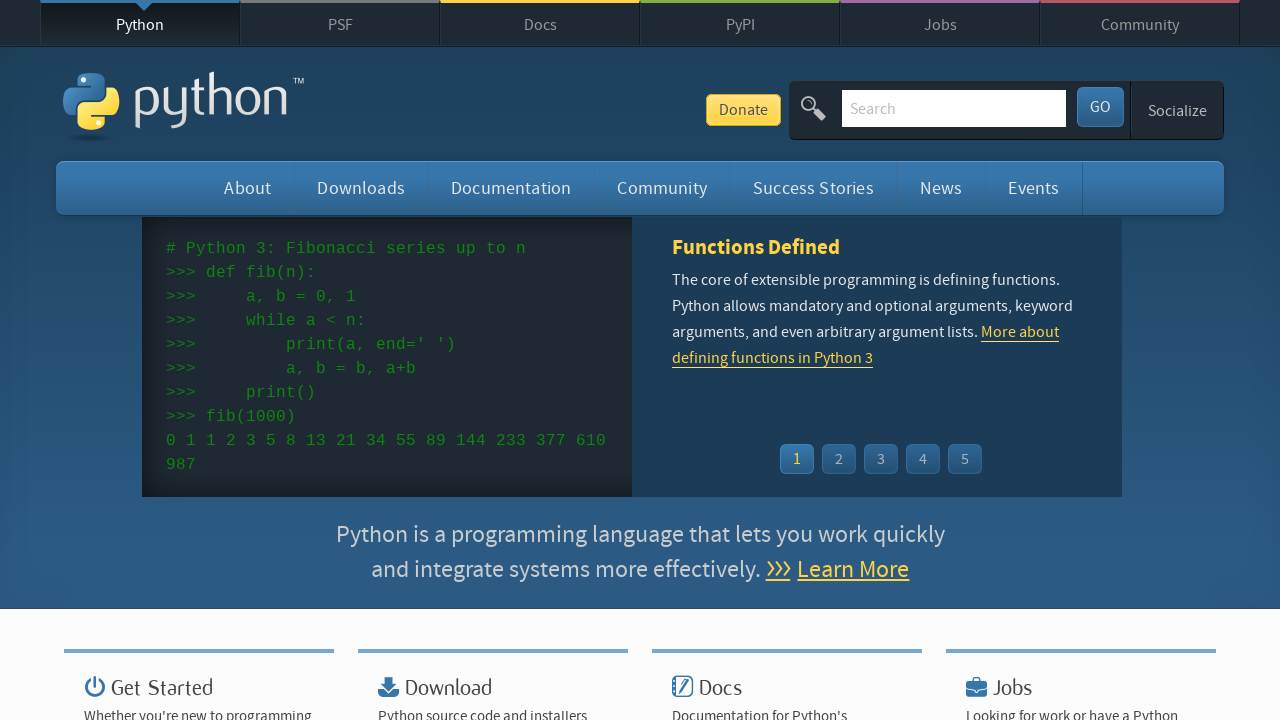

Cleared the search box on input[name='q']
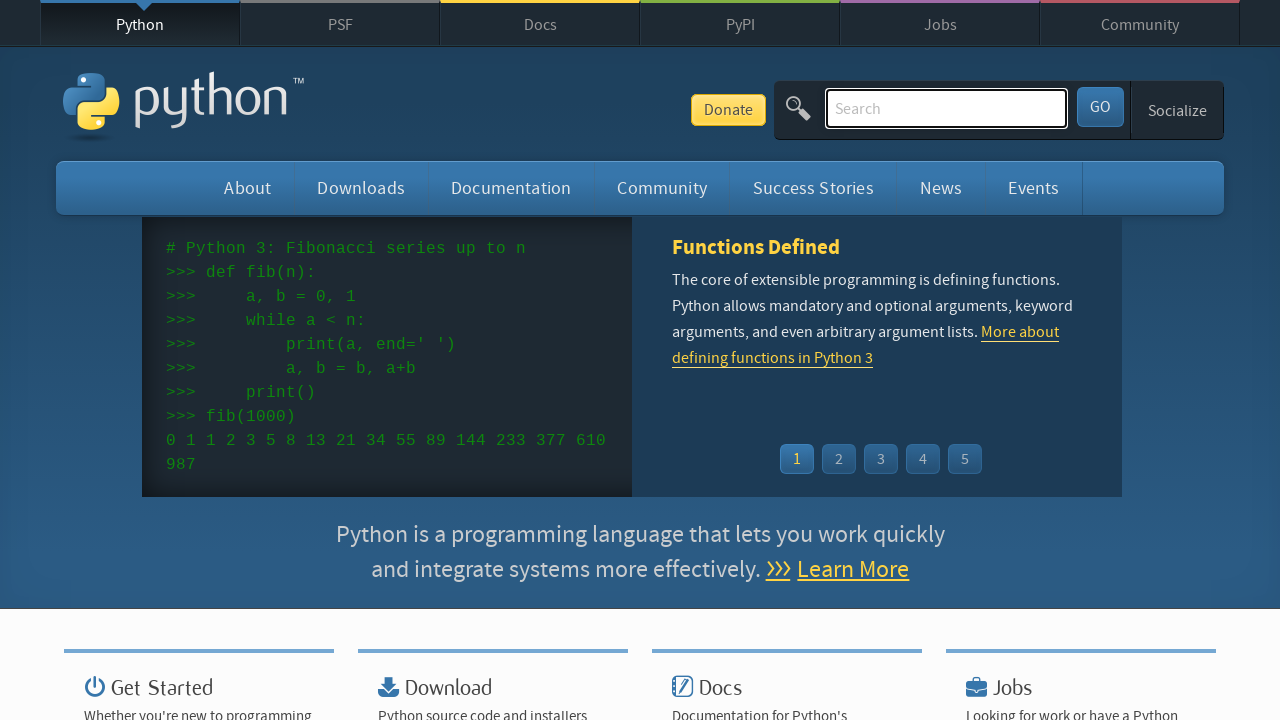

Filled search box with 'pycon' on input[name='q']
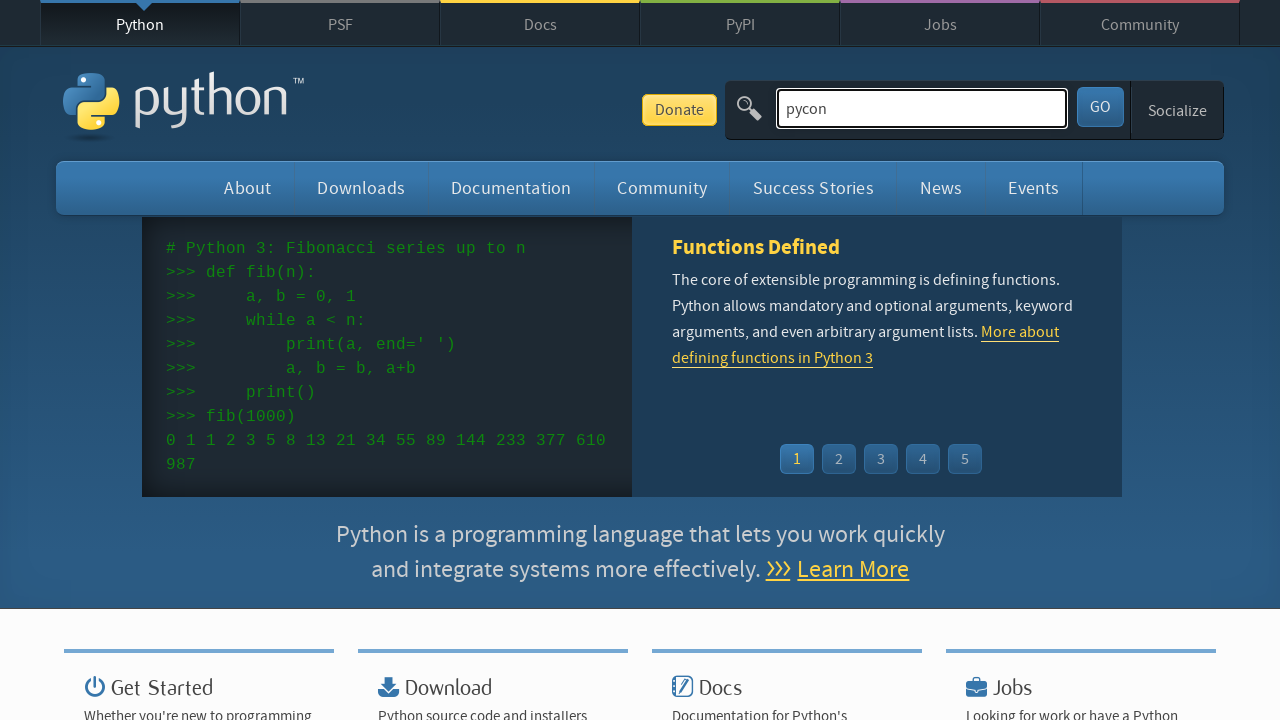

Submitted search form by pressing Enter on input[name='q']
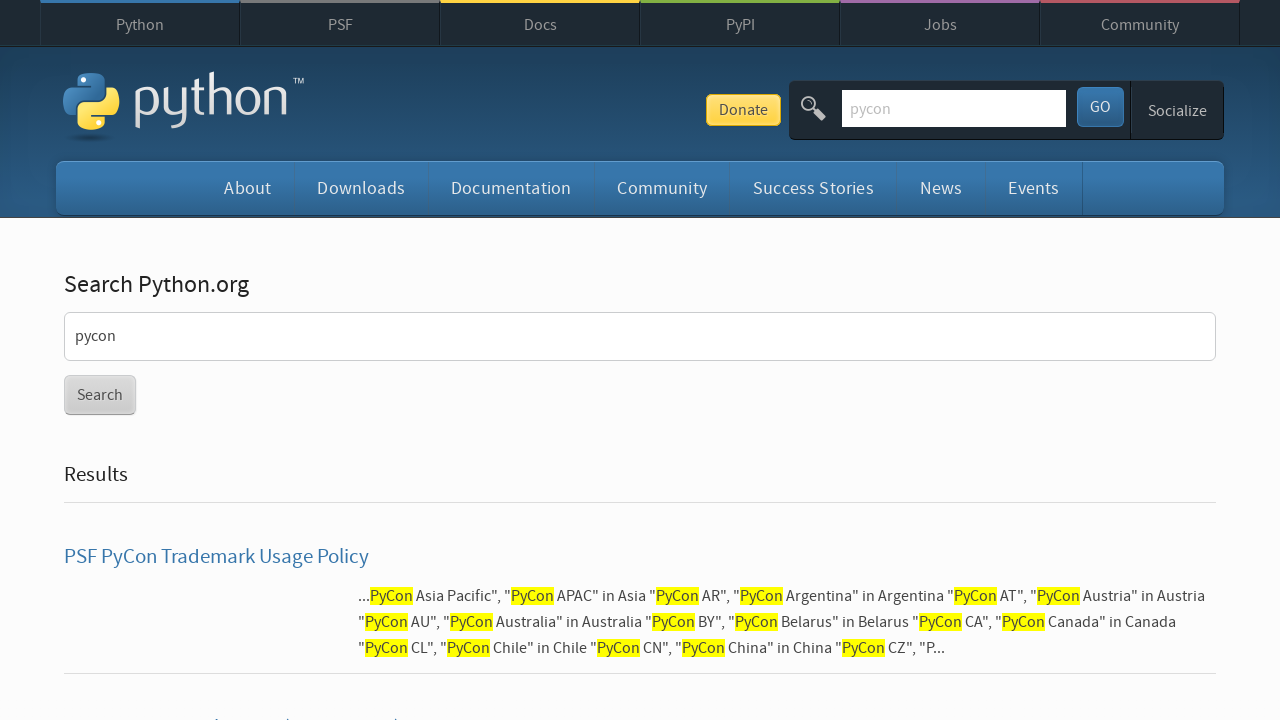

Waited for network idle state after search submission
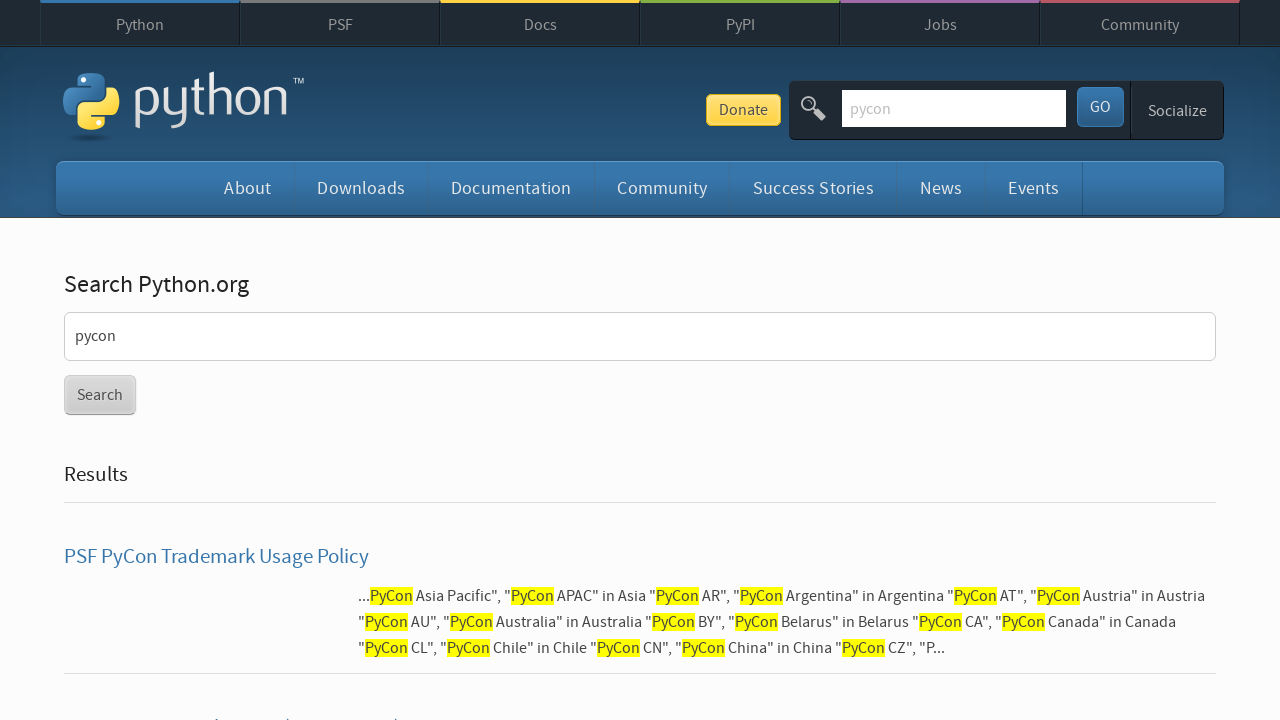

Verified search results were found (no 'No results found' message)
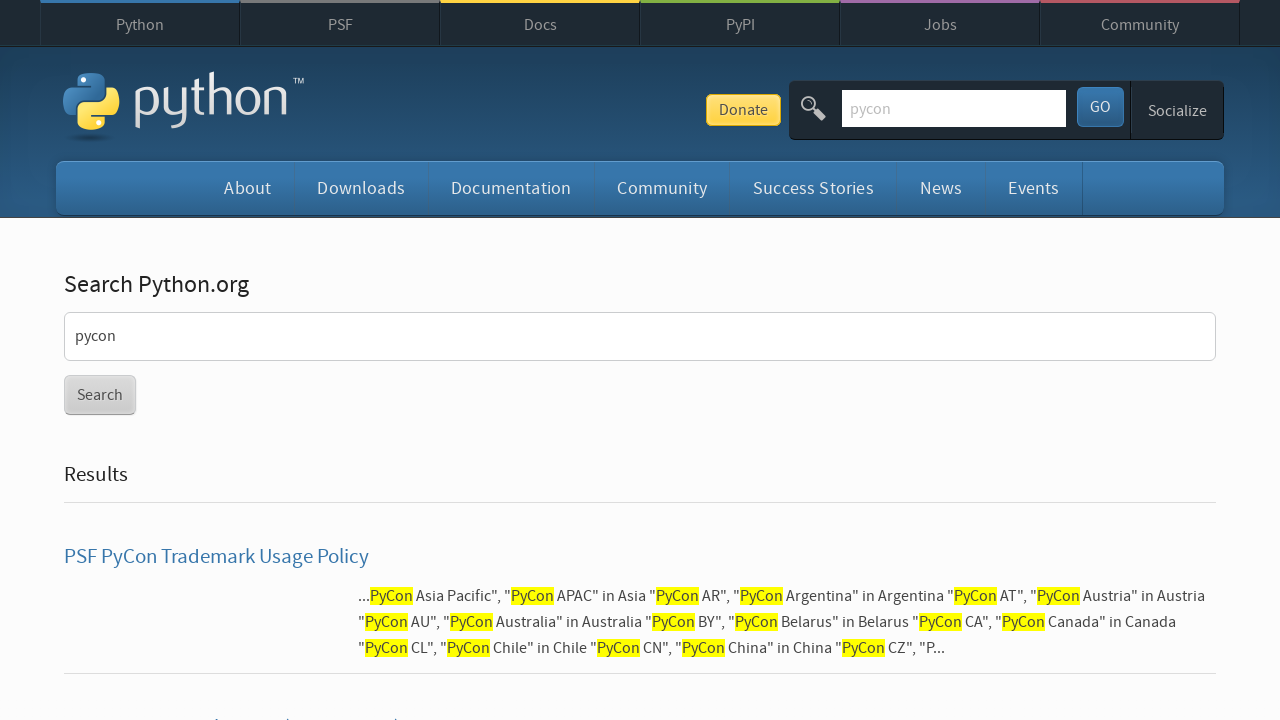

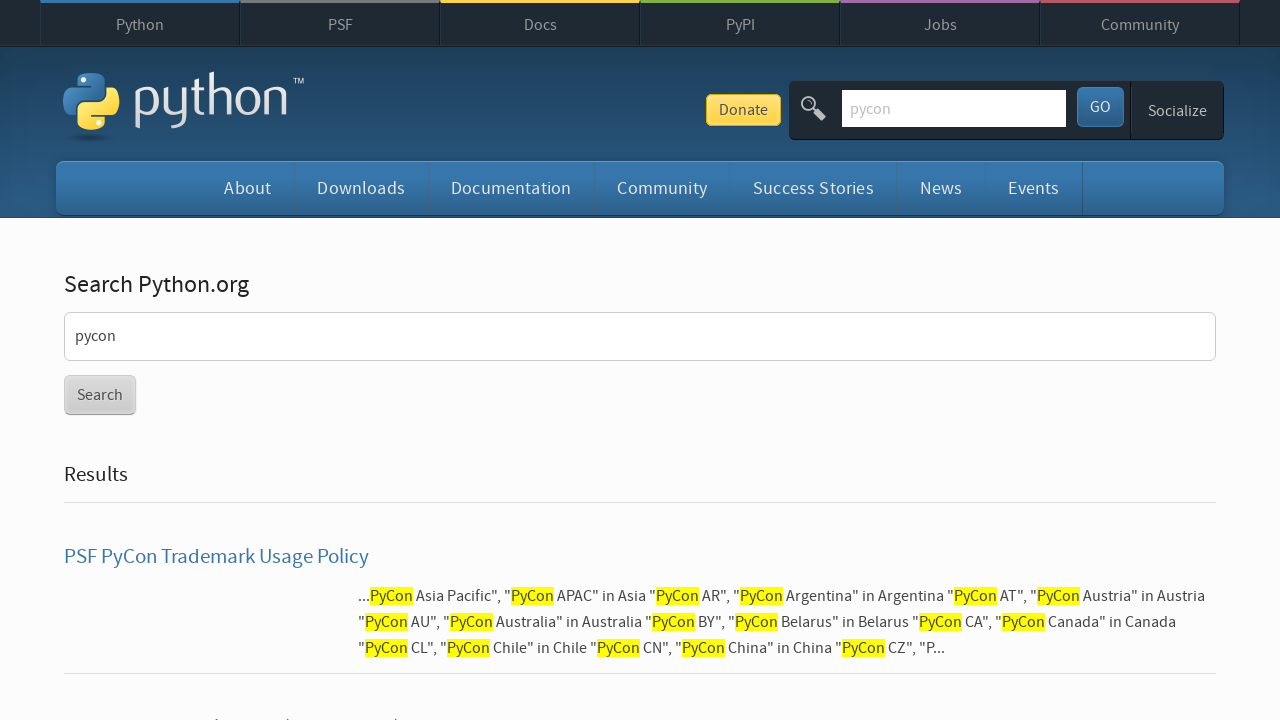